Tests autocomplete functionality by typing a country name, selecting from suggestions using keyboard navigation, submitting, and verifying the selection result

Starting URL: https://loopcamp.vercel.app/autocomplete.html

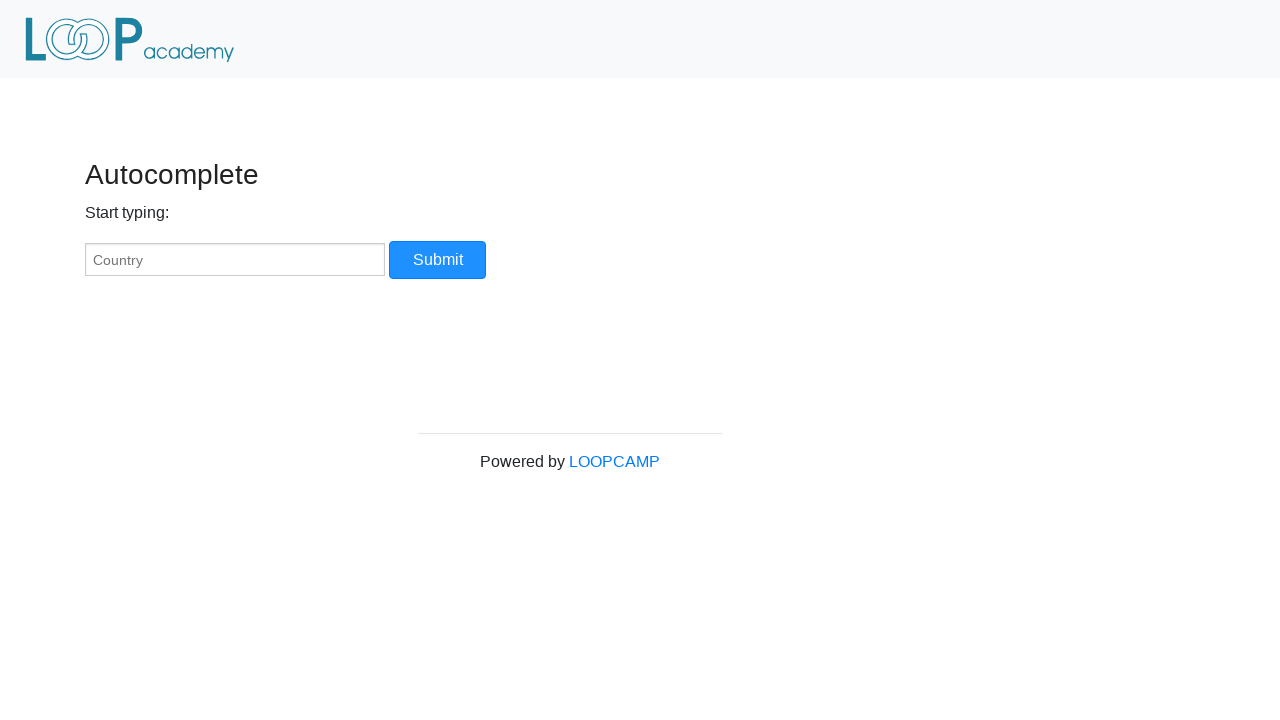

Navigated to autocomplete test page
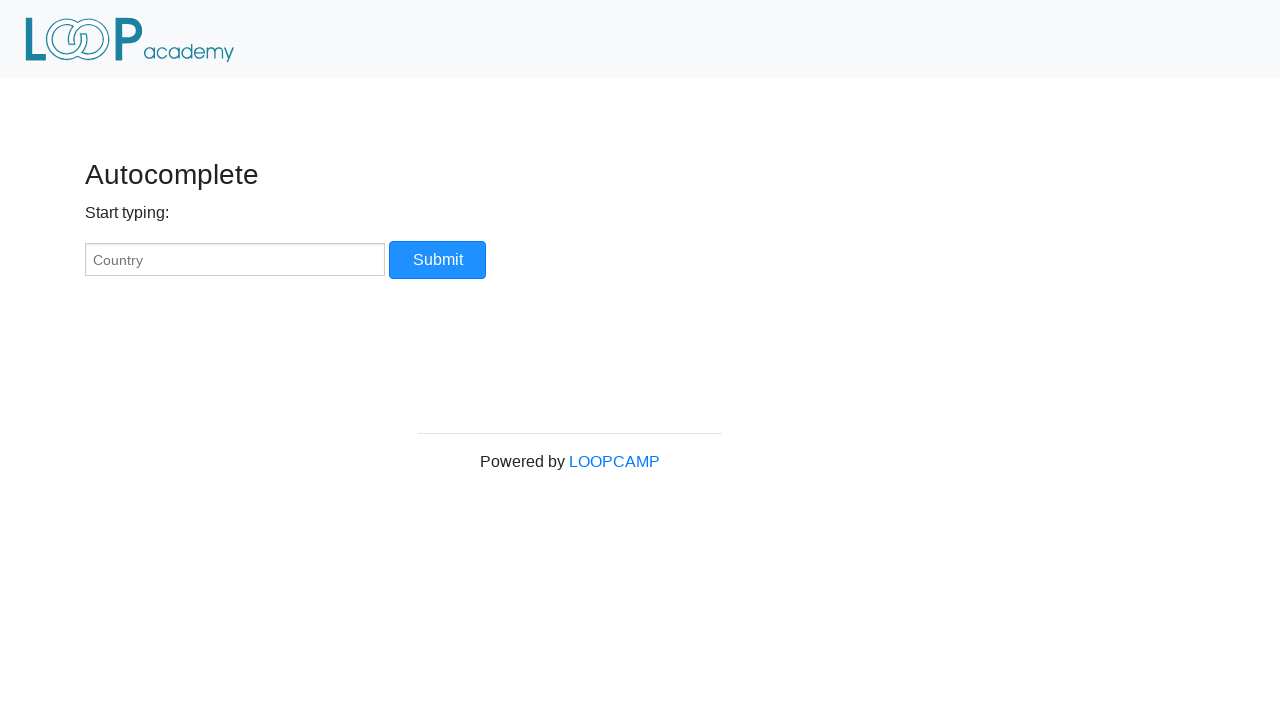

Typed 'United States' in autocomplete input field on #myCountry
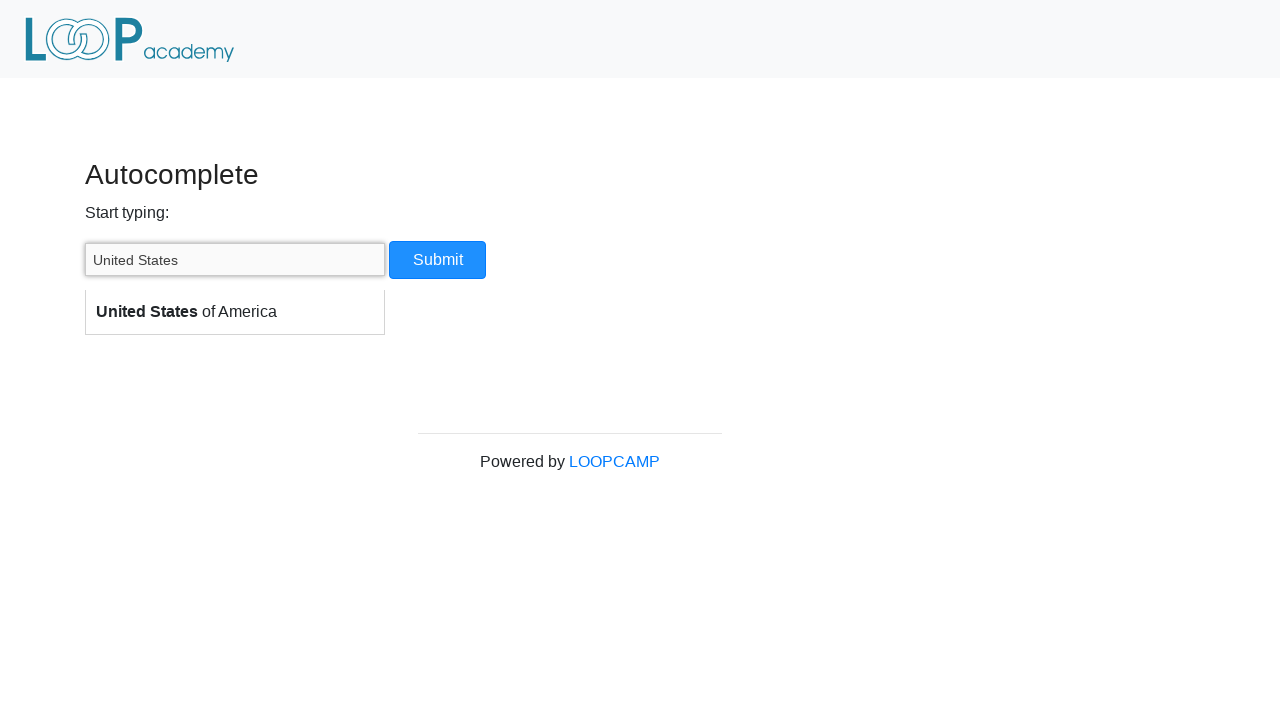

Waited for autocomplete suggestions to appear
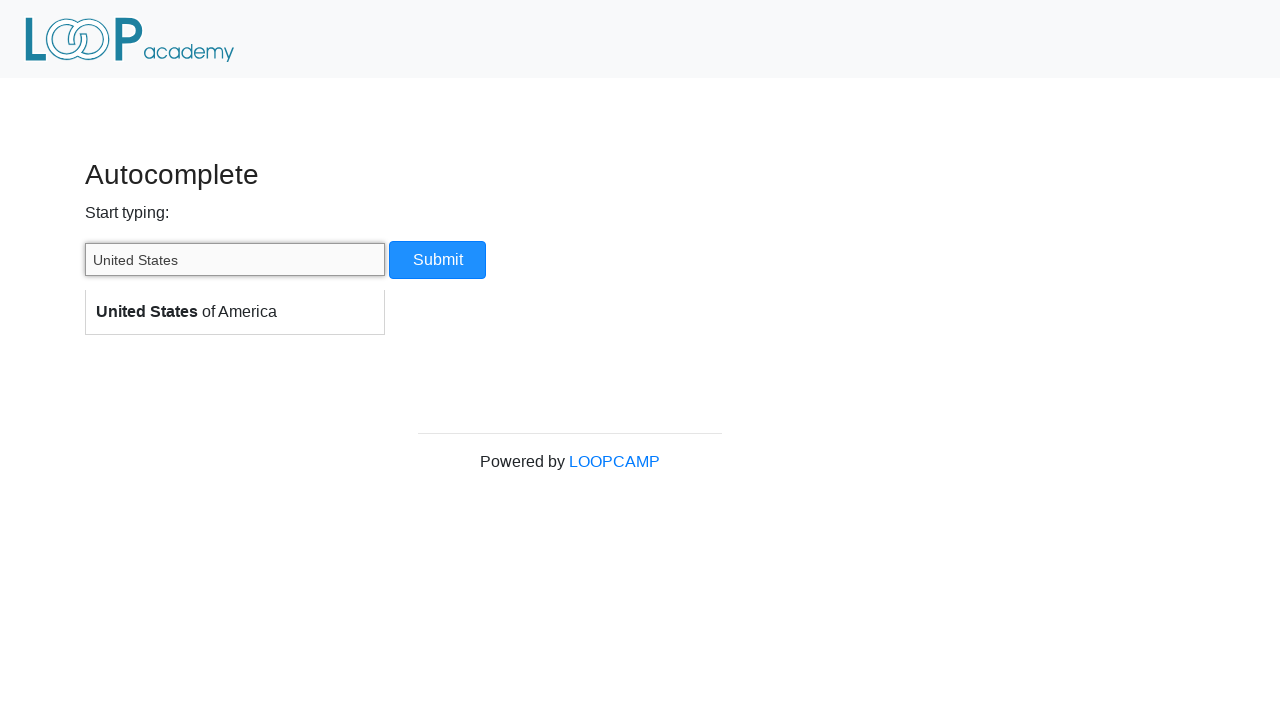

Pressed ArrowDown to navigate autocomplete suggestions
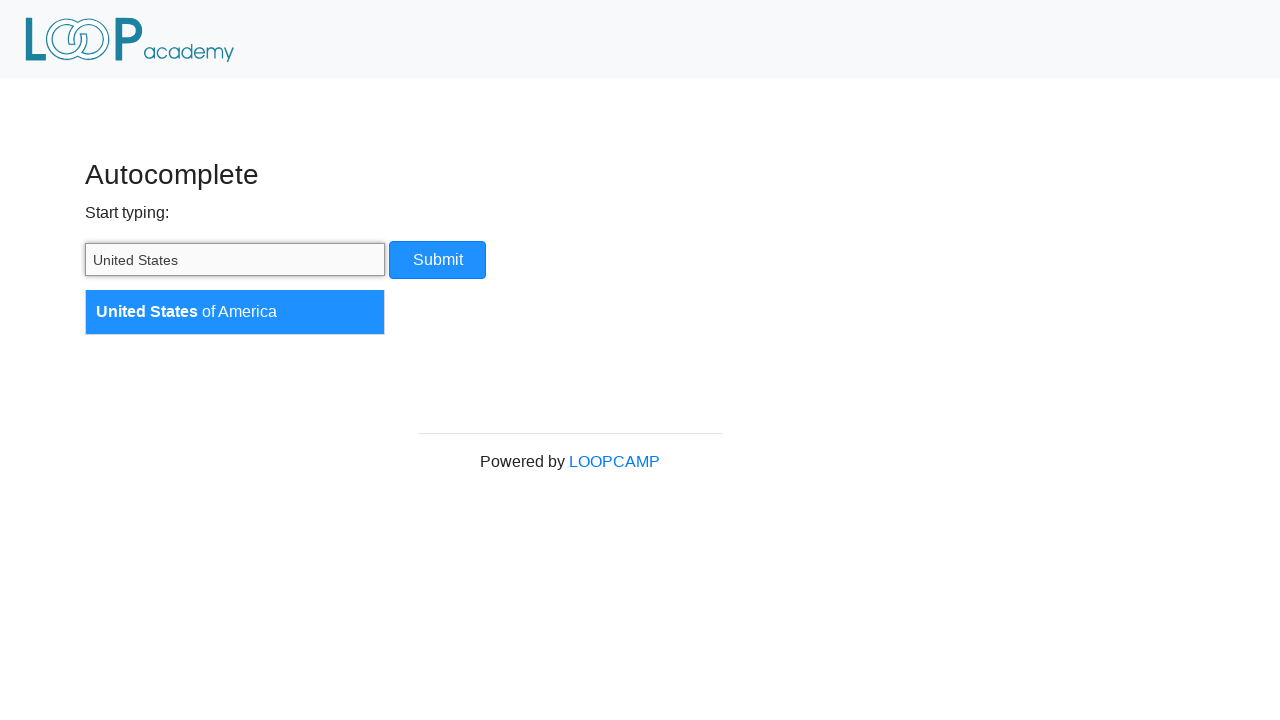

Pressed Enter to select highlighted suggestion
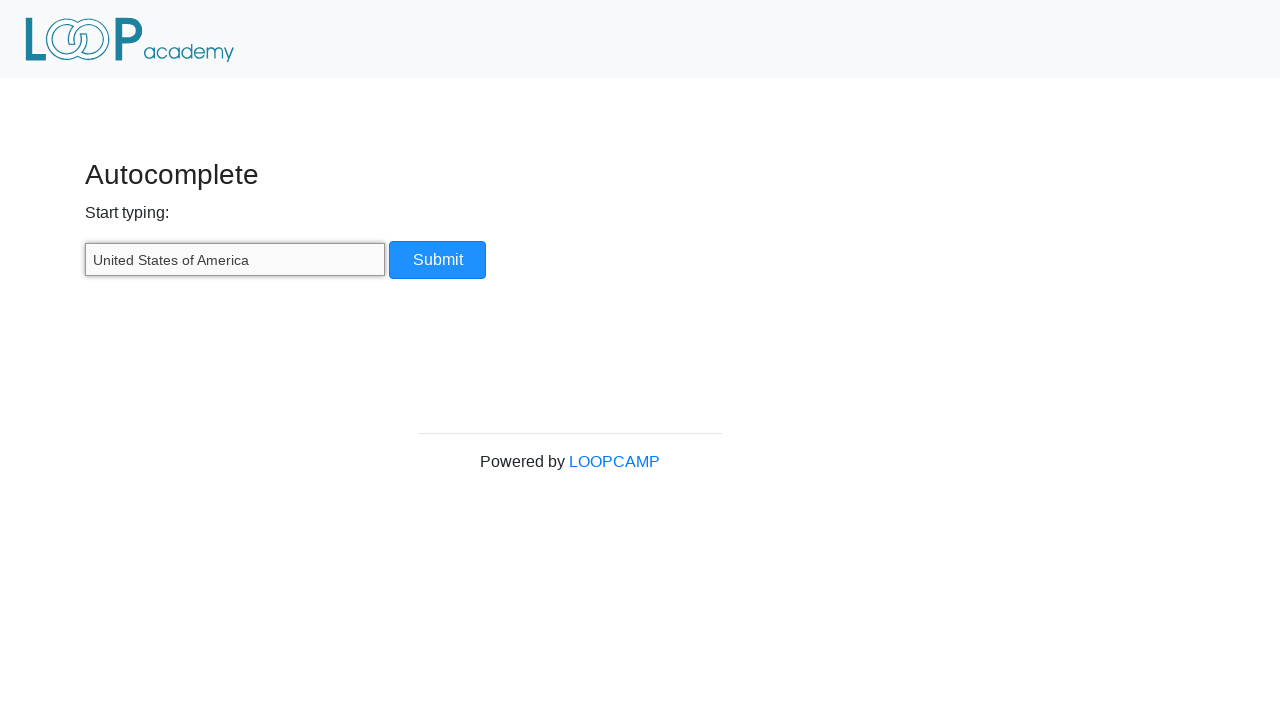

Waited for selection to register
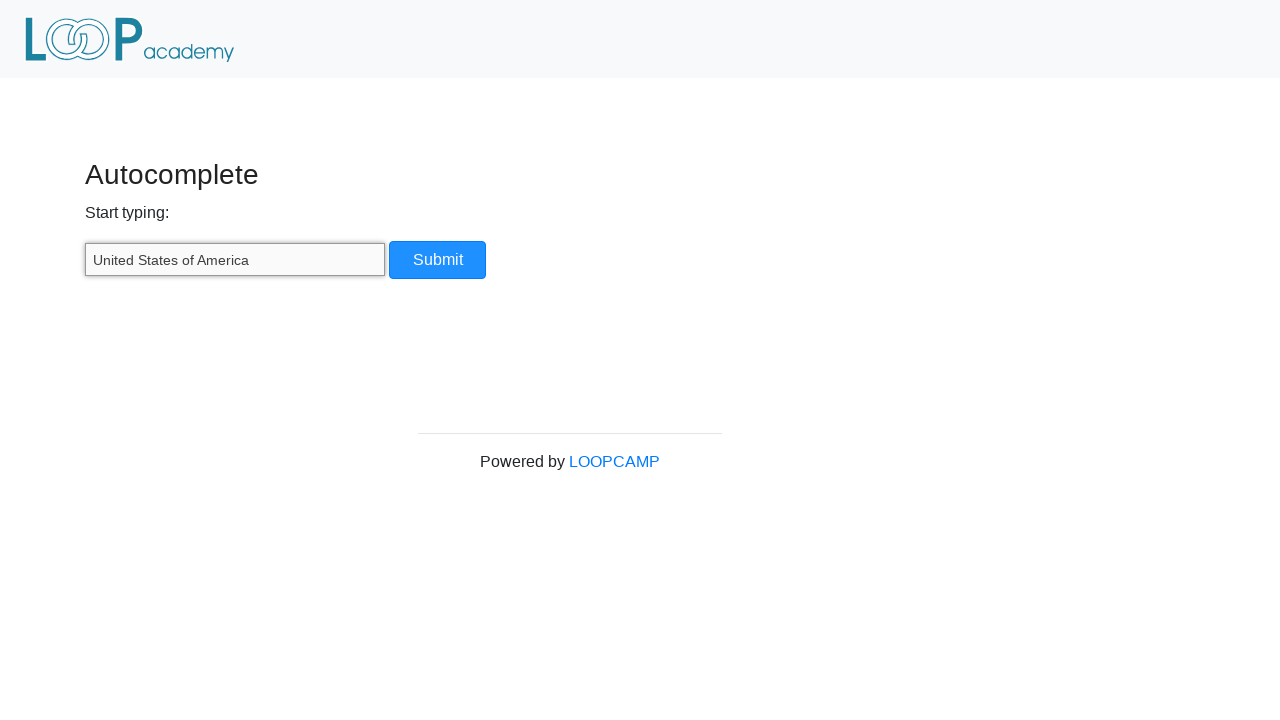

Clicked submit button at (438, 260) on input[type='button']
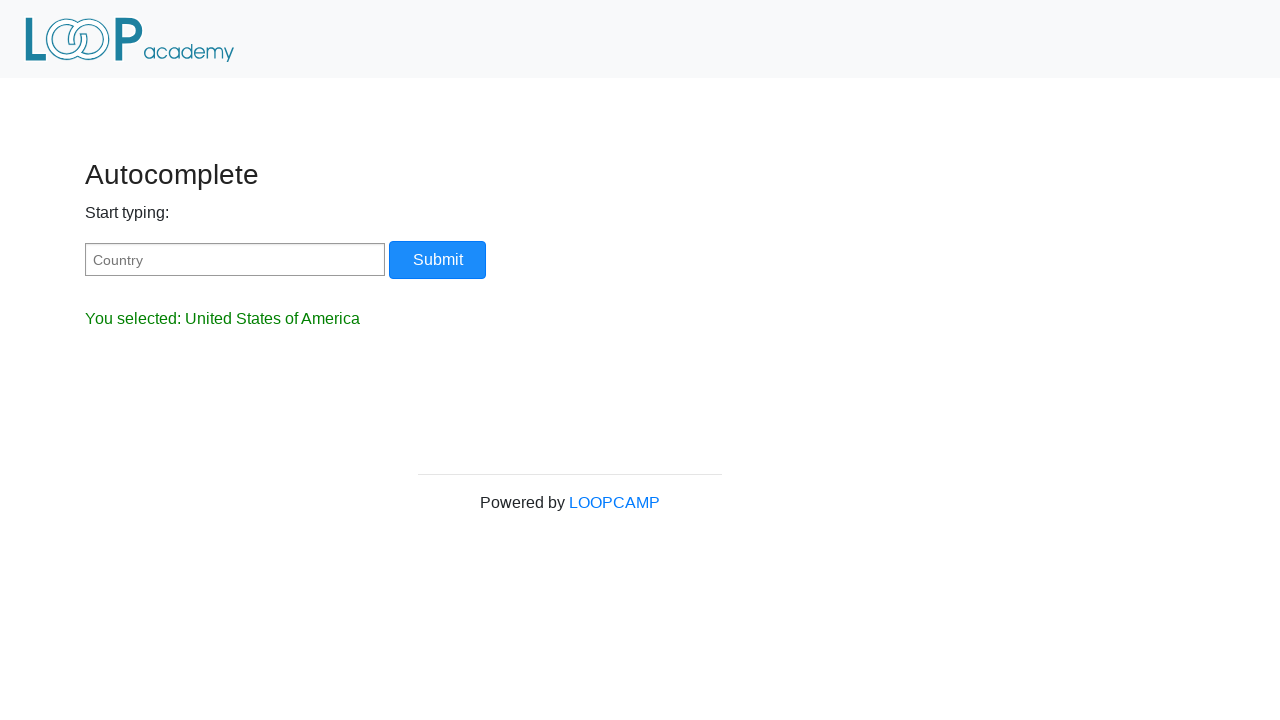

Retrieved result text from result element
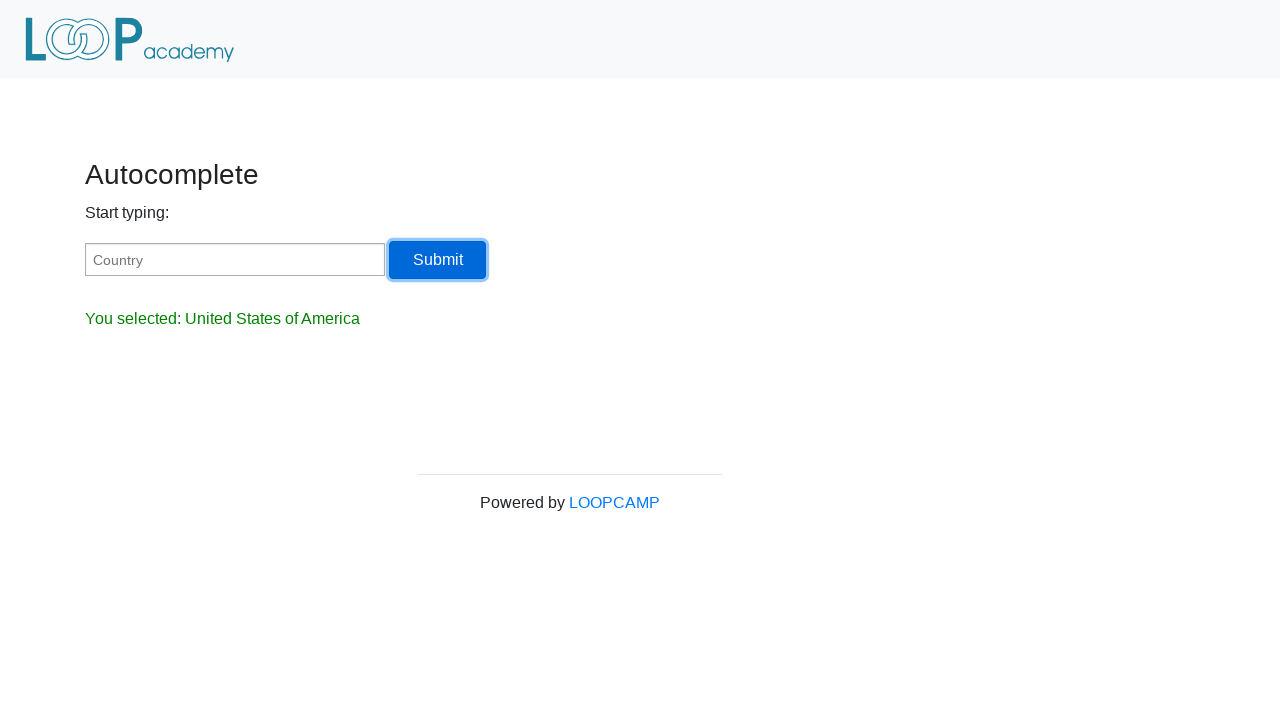

Verified result text contains 'You selected:' confirmation
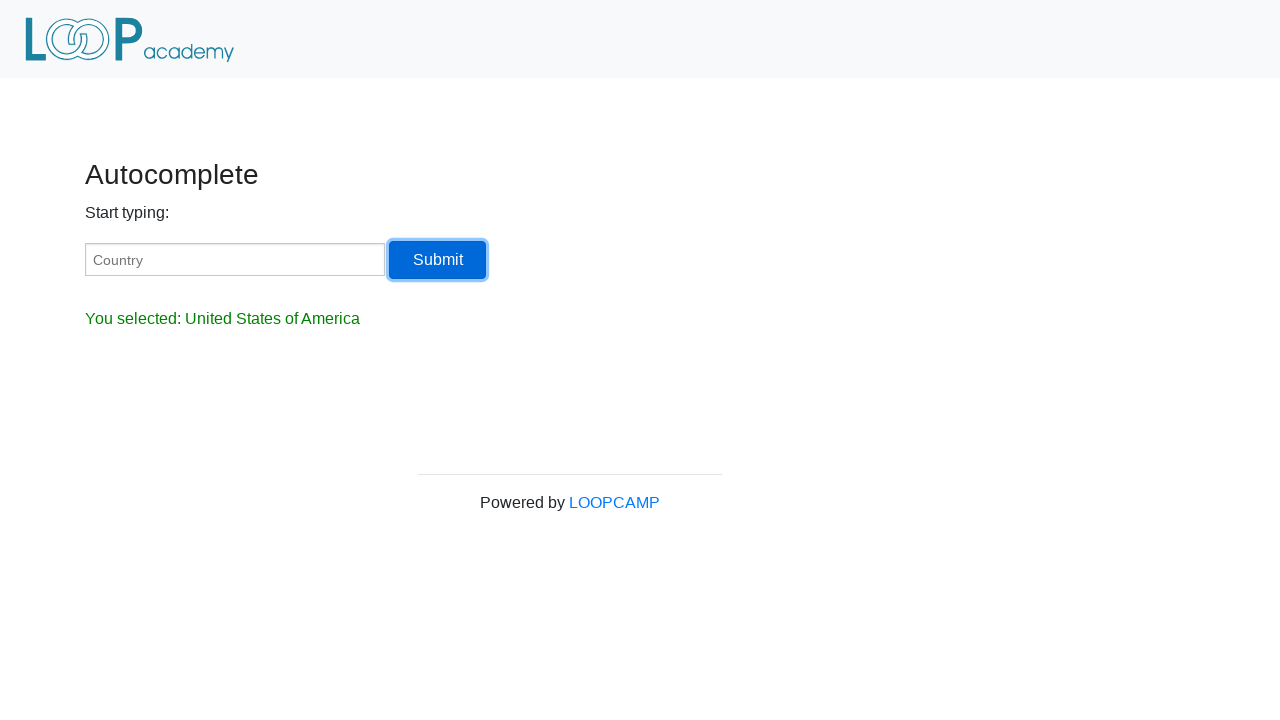

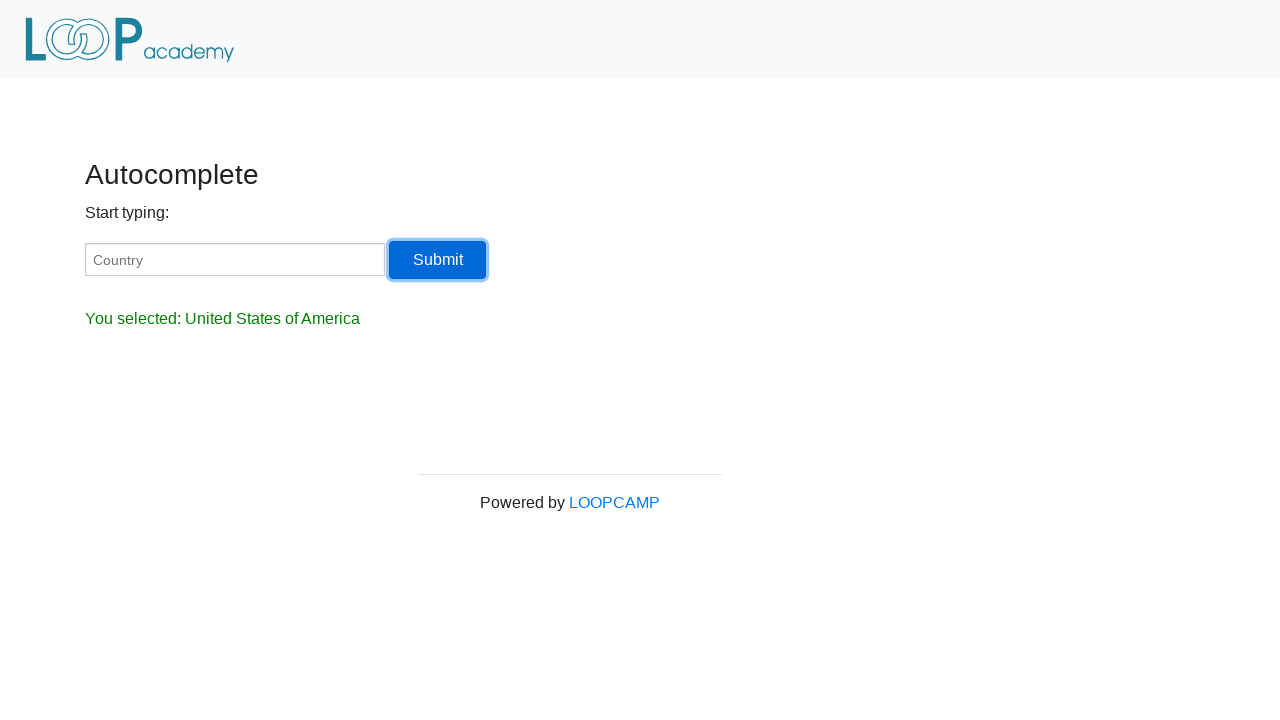